Tests registration form with password too short, verifying password length validation error messages

Starting URL: https://alada.vn/tai-khoan/dang-ky.html

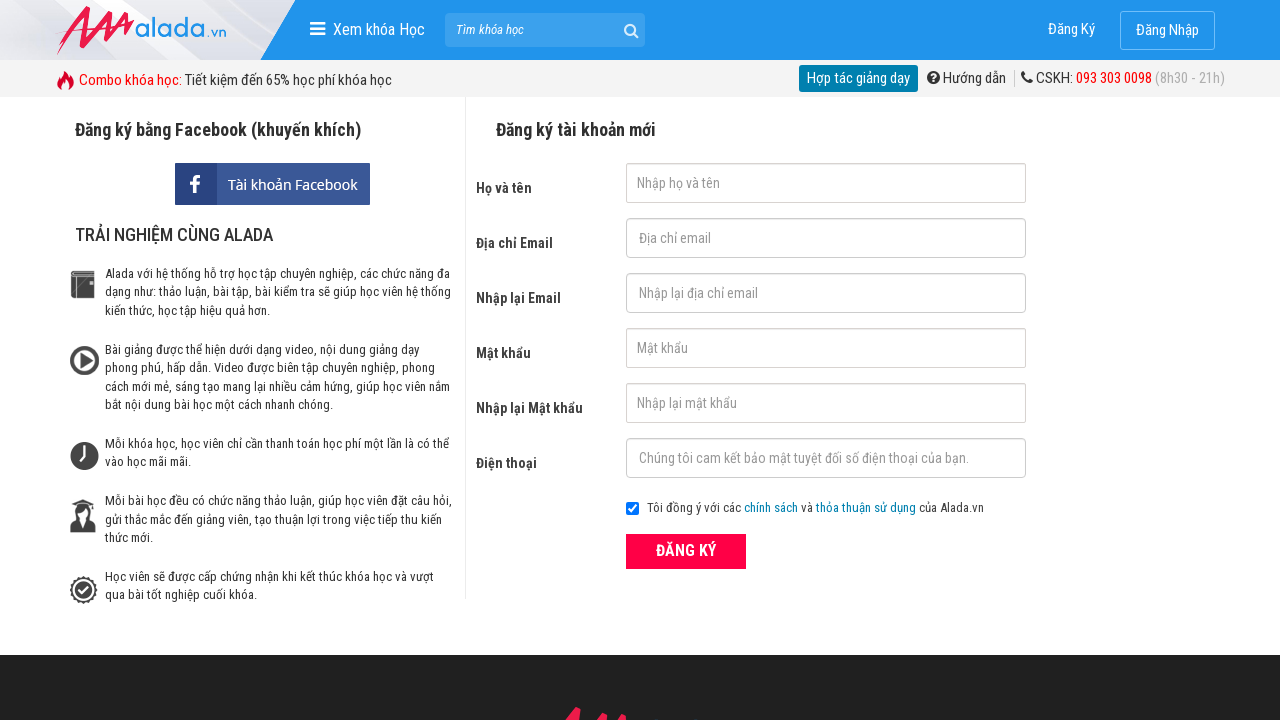

Filled first name field with 'Phuong' on #txtFirstname
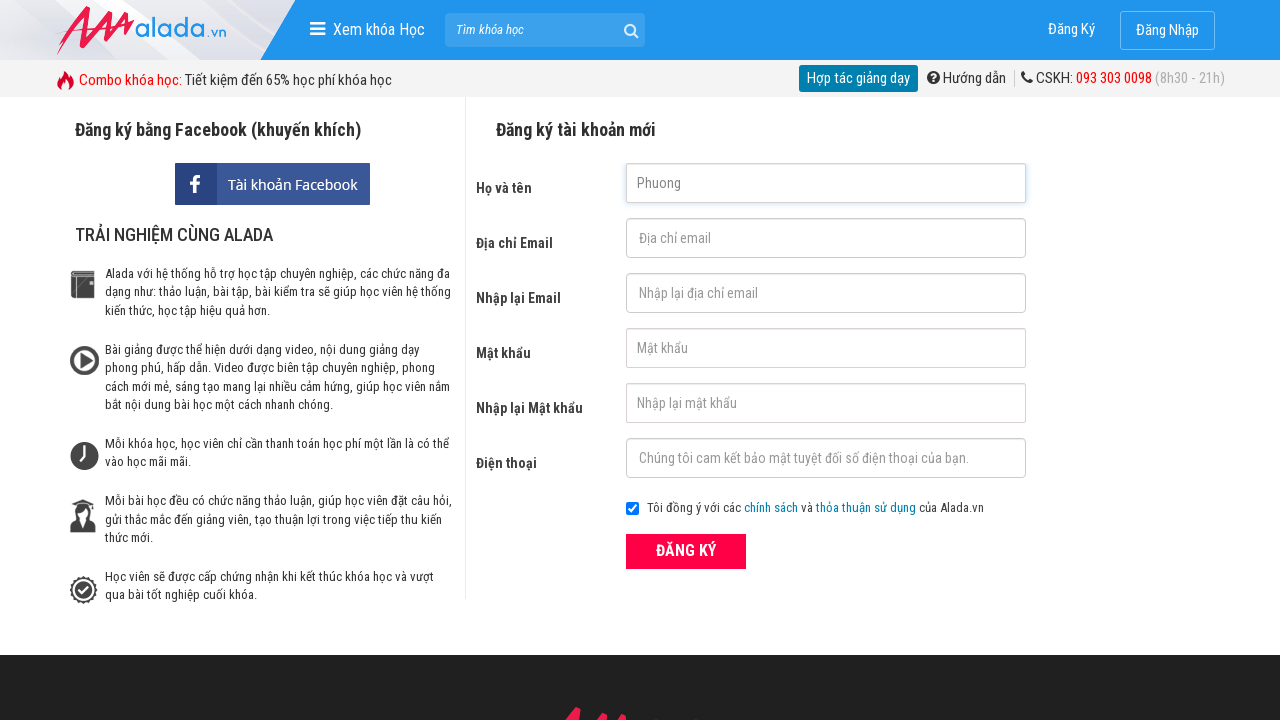

Filled email field with 'Phuong123@gmail.com' on #txtEmail
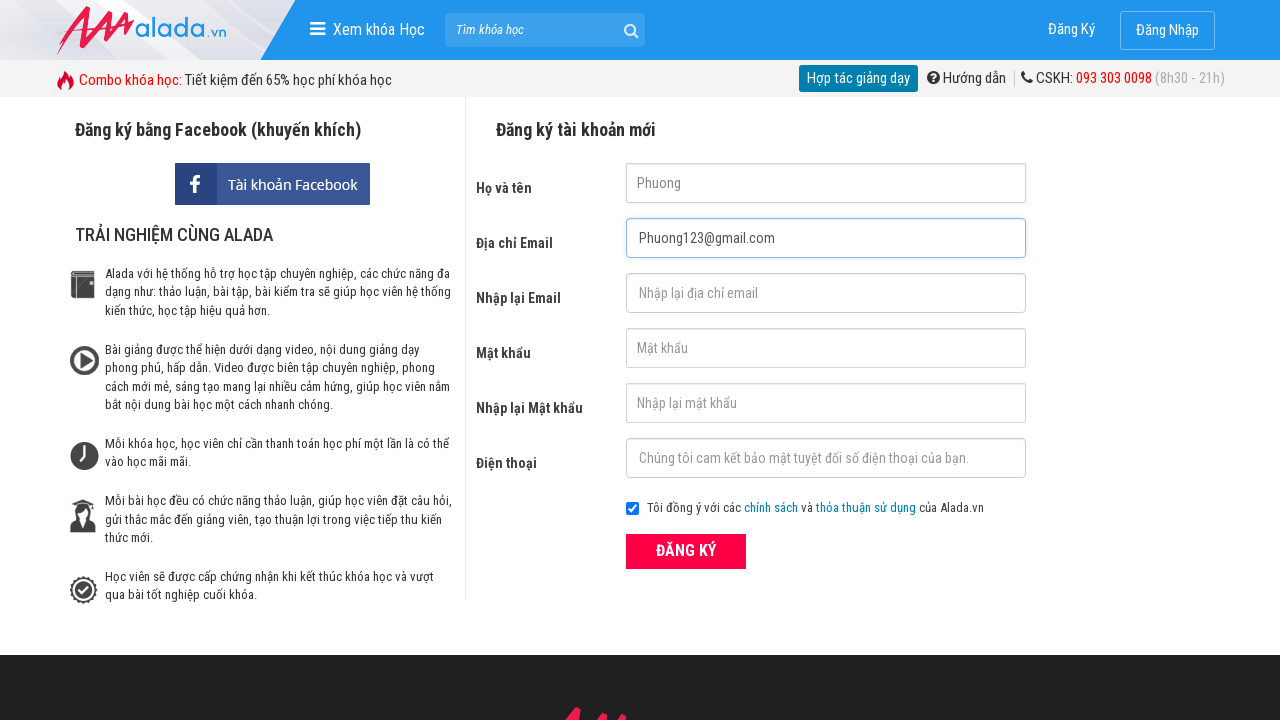

Filled confirm email field with 'Phuong123@gmail.com' on #txtCEmail
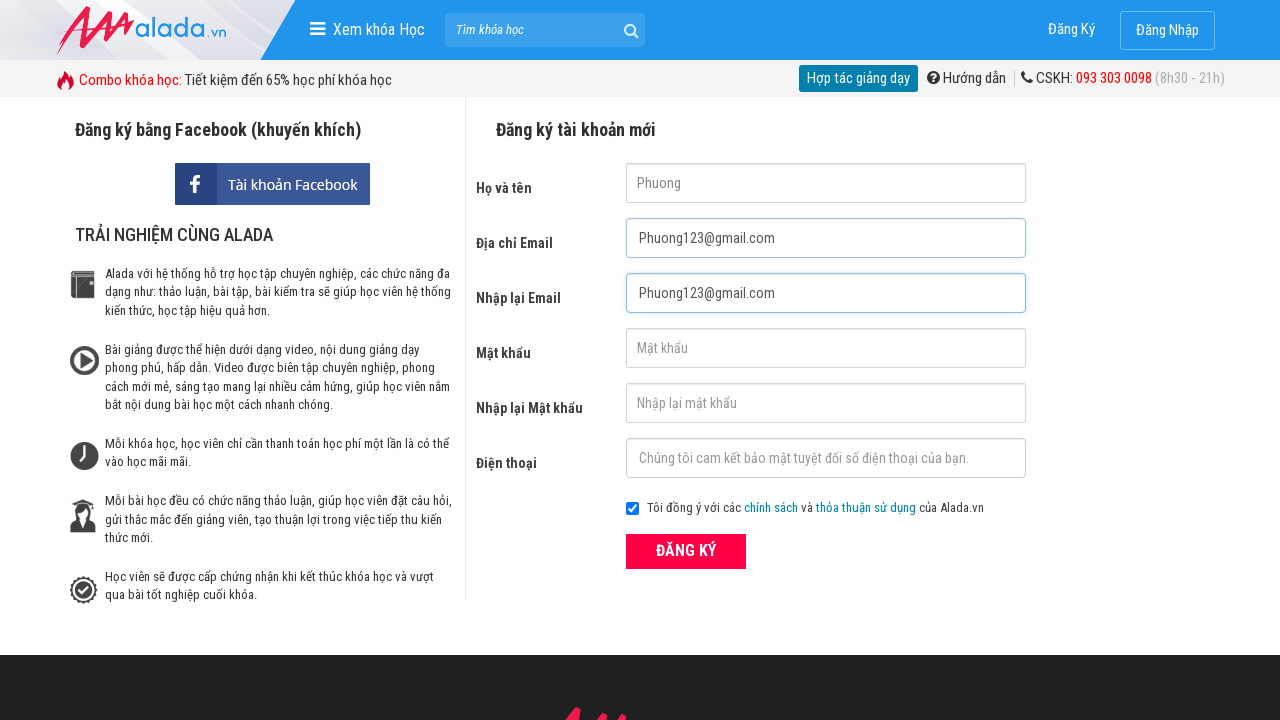

Filled password field with short password '1234' on #txtPassword
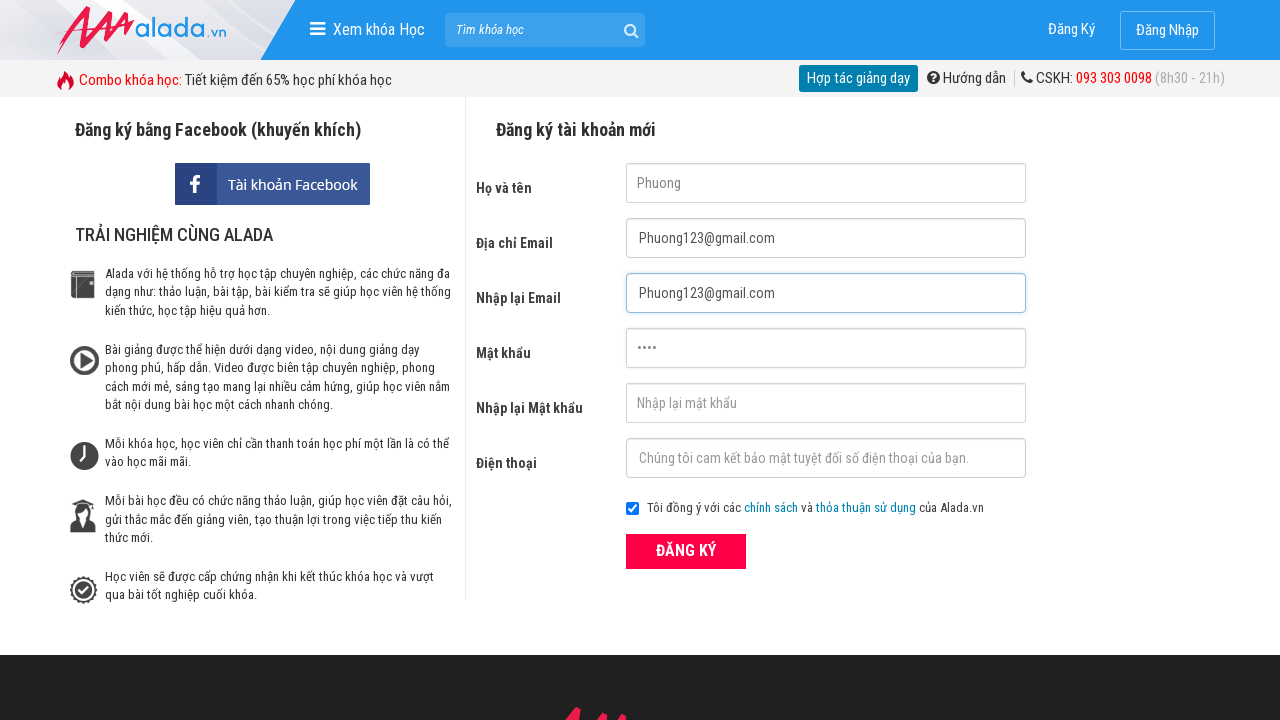

Filled confirm password field with '1234' on #txtCPassword
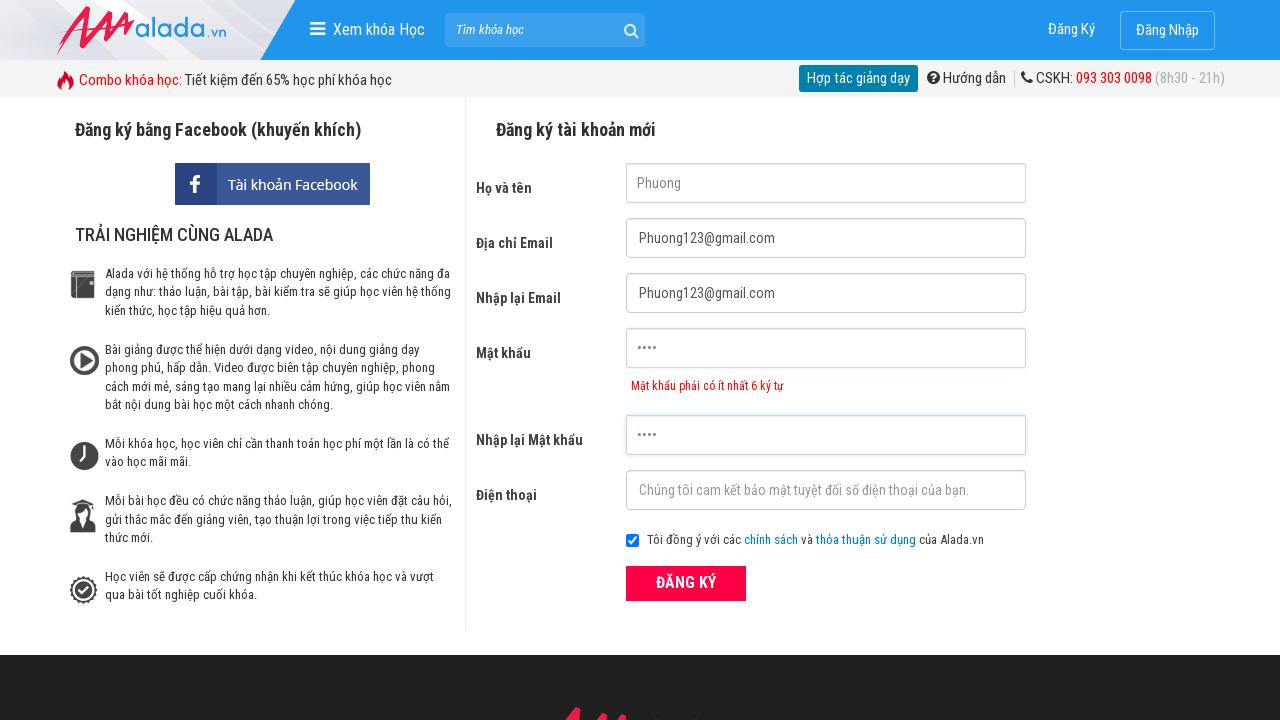

Filled phone number field with '0938618689' on #txtPhone
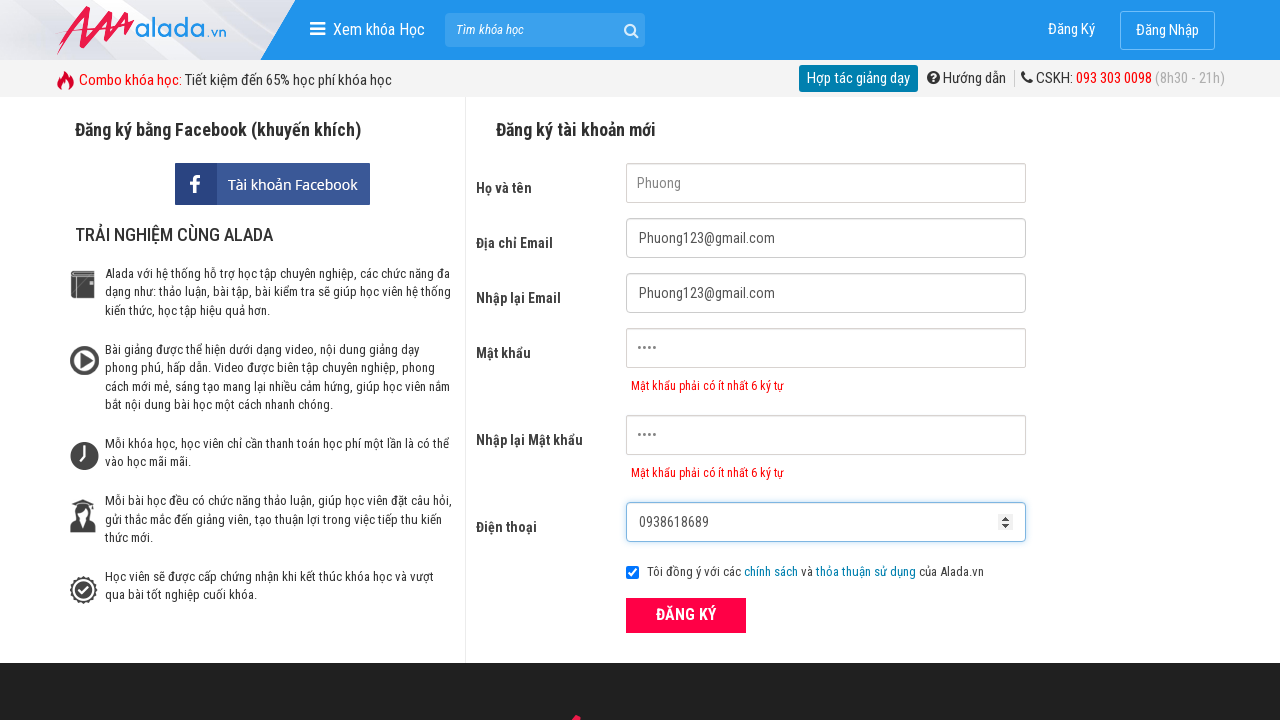

Clicked ĐĂNG KÝ (Register) button to submit form at (686, 615) on xpath=//button[text()='ĐĂNG KÝ' and @type='submit']
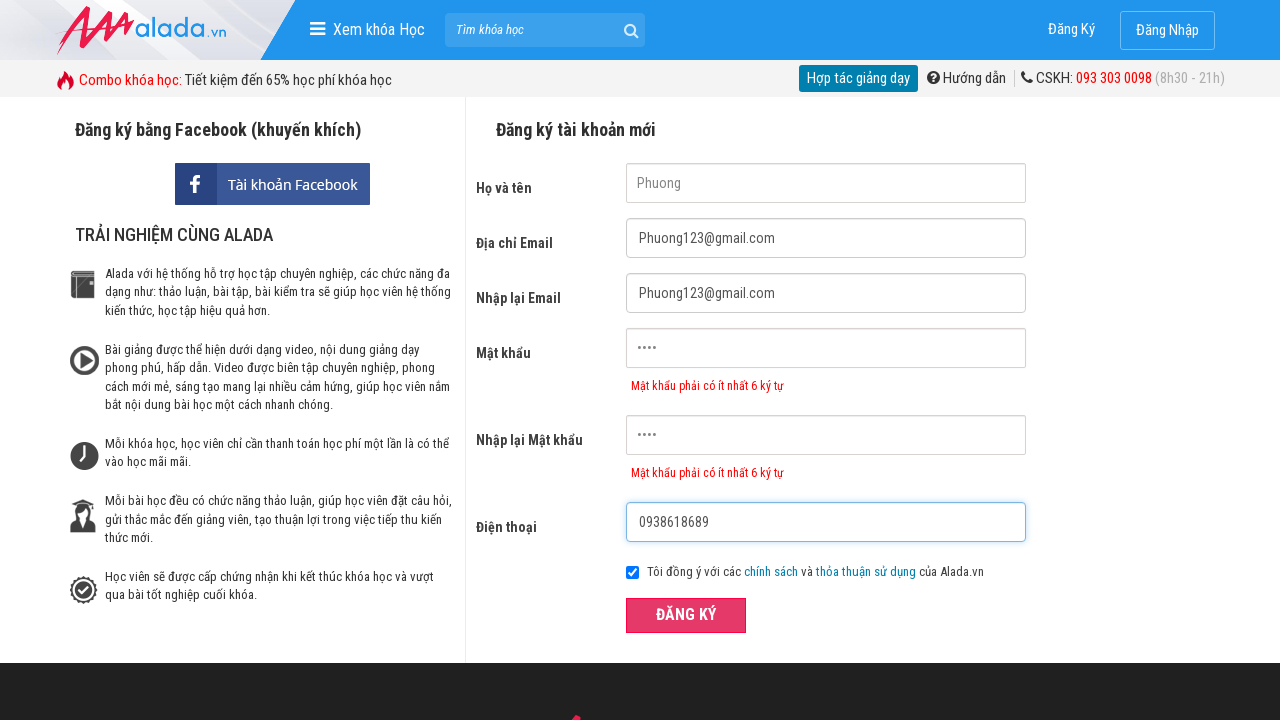

Password length validation error message appeared
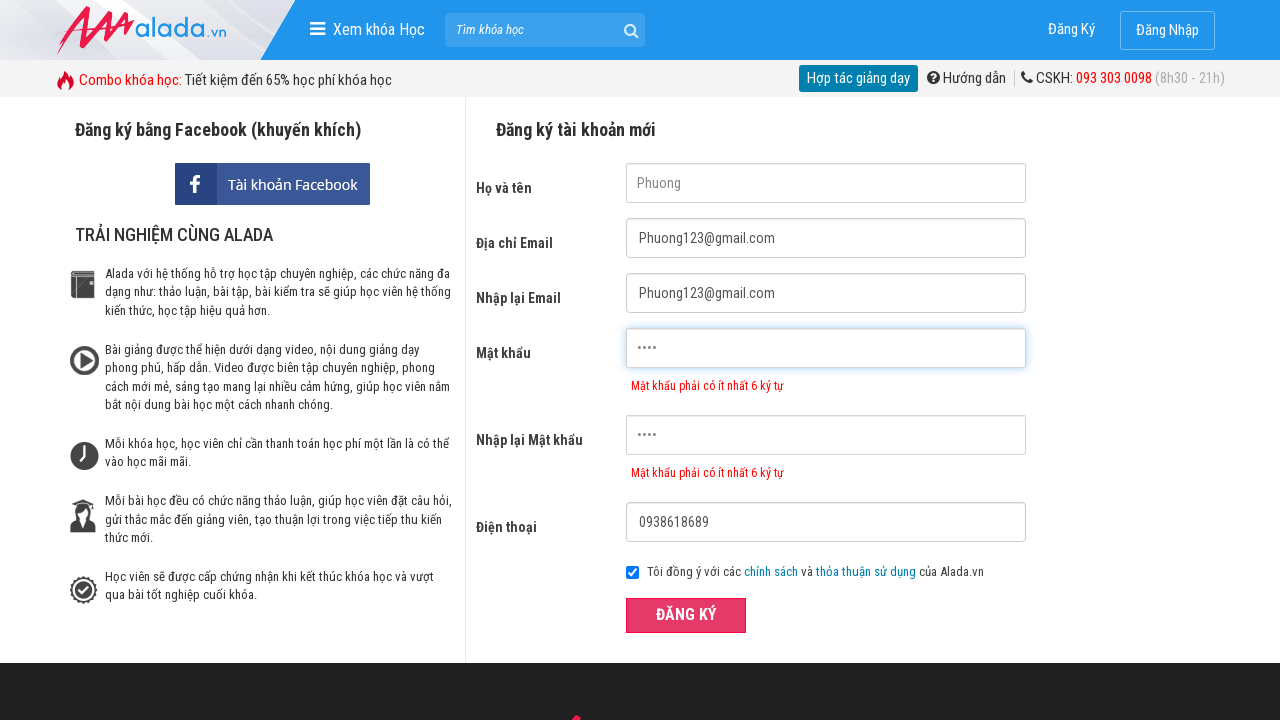

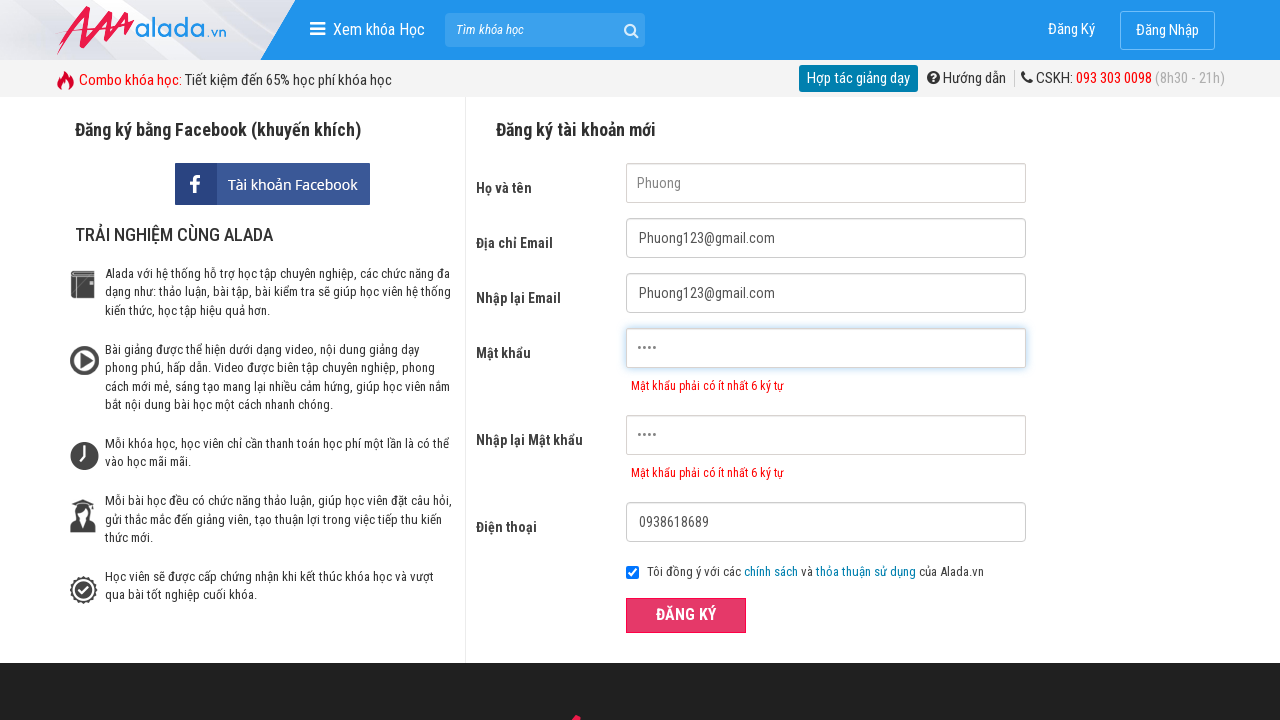